Tests dynamic loading functionality by clicking a start button and waiting for dynamically loaded content to appear

Starting URL: https://the-internet.herokuapp.com/dynamic_loading/1

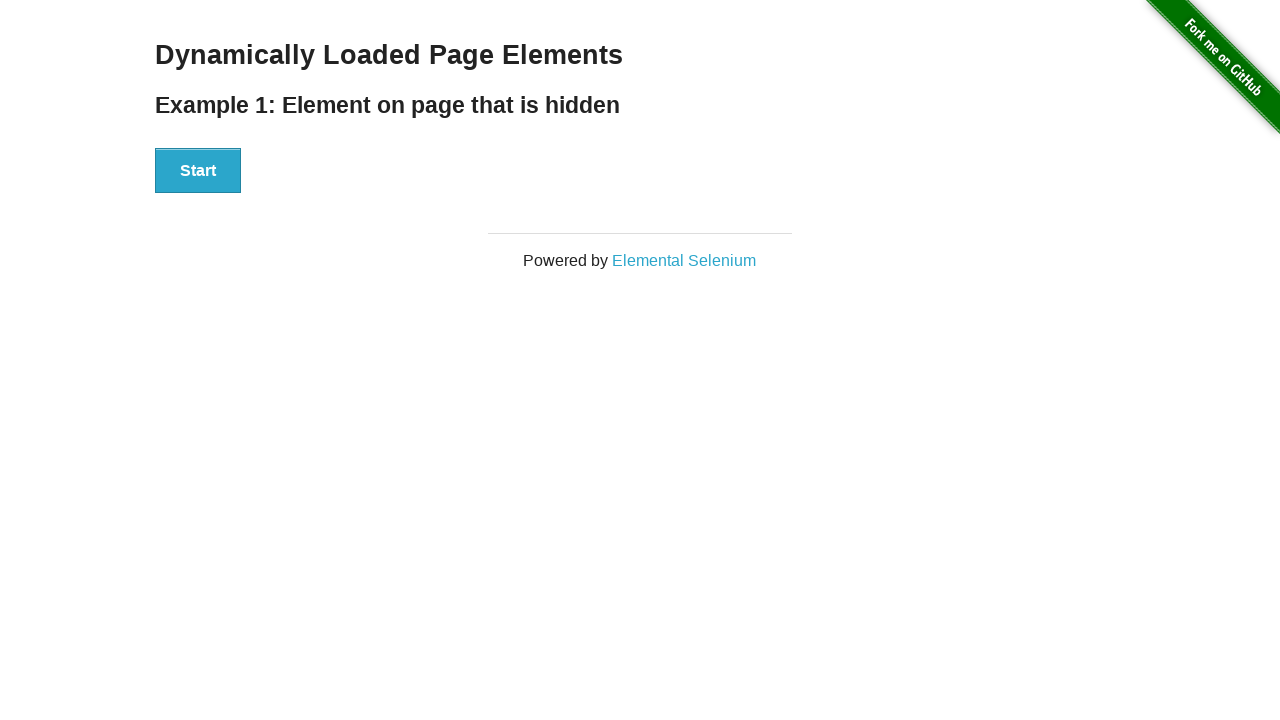

Clicked start button to trigger dynamic loading at (198, 171) on div#start button
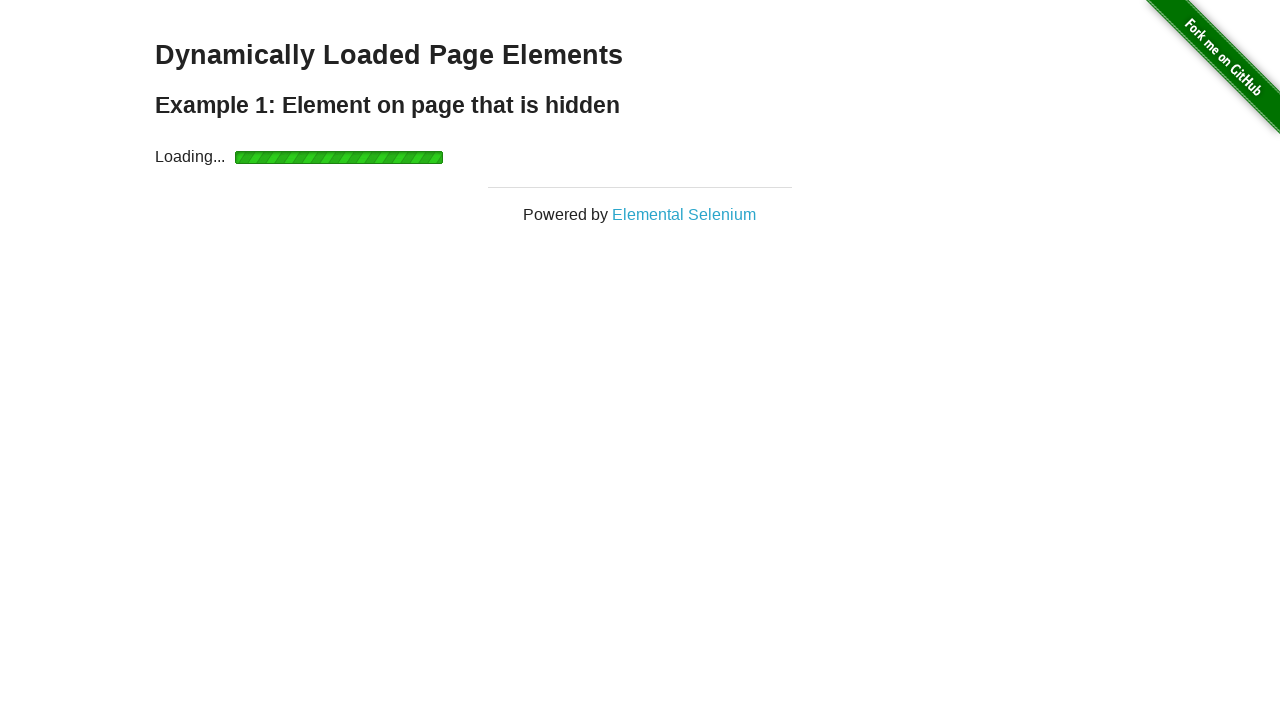

Waited for dynamically loaded content (h4 in finish div) to appear and become visible
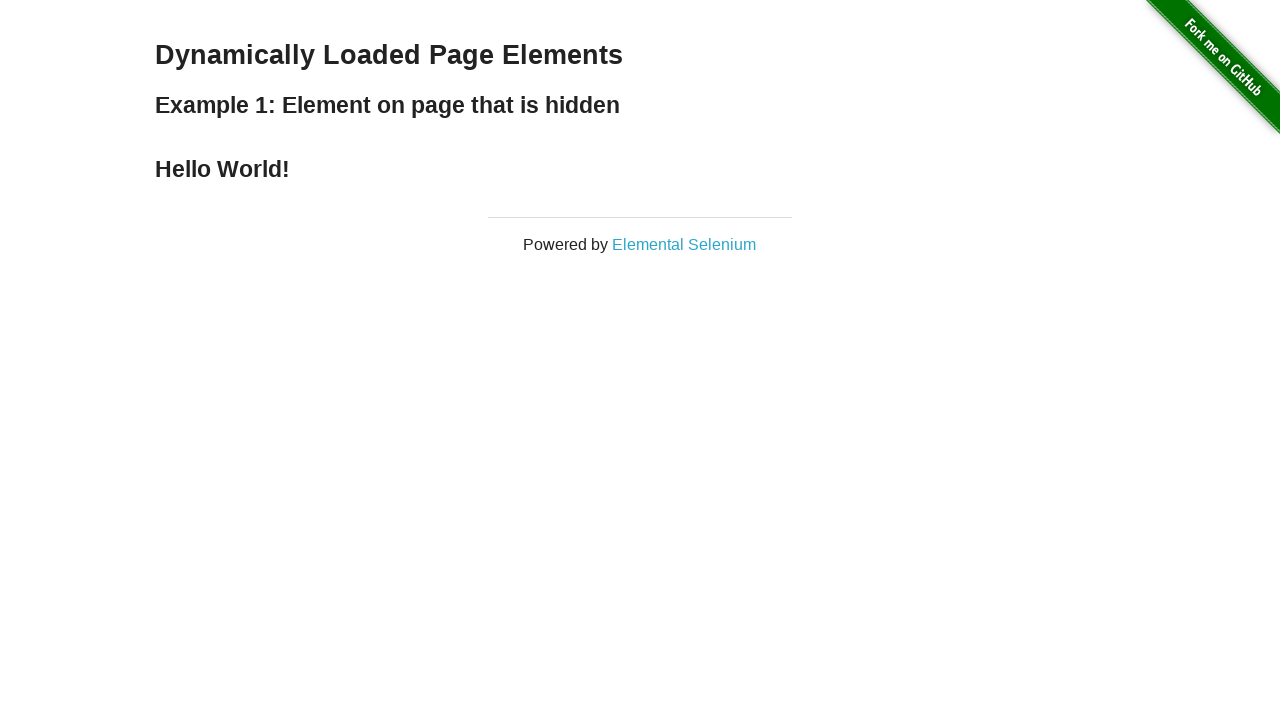

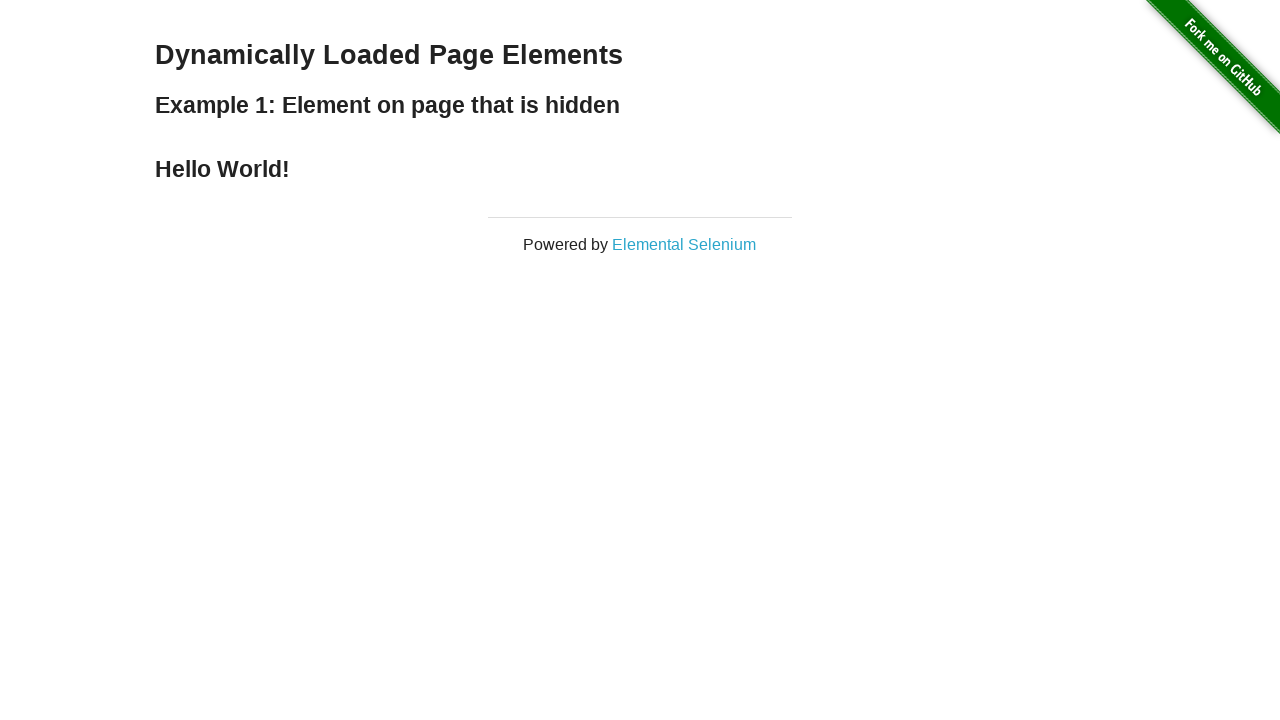